Tests complete purchase flow from adding item to cart through checkout and order confirmation

Starting URL: https://practice.automationtesting.in/

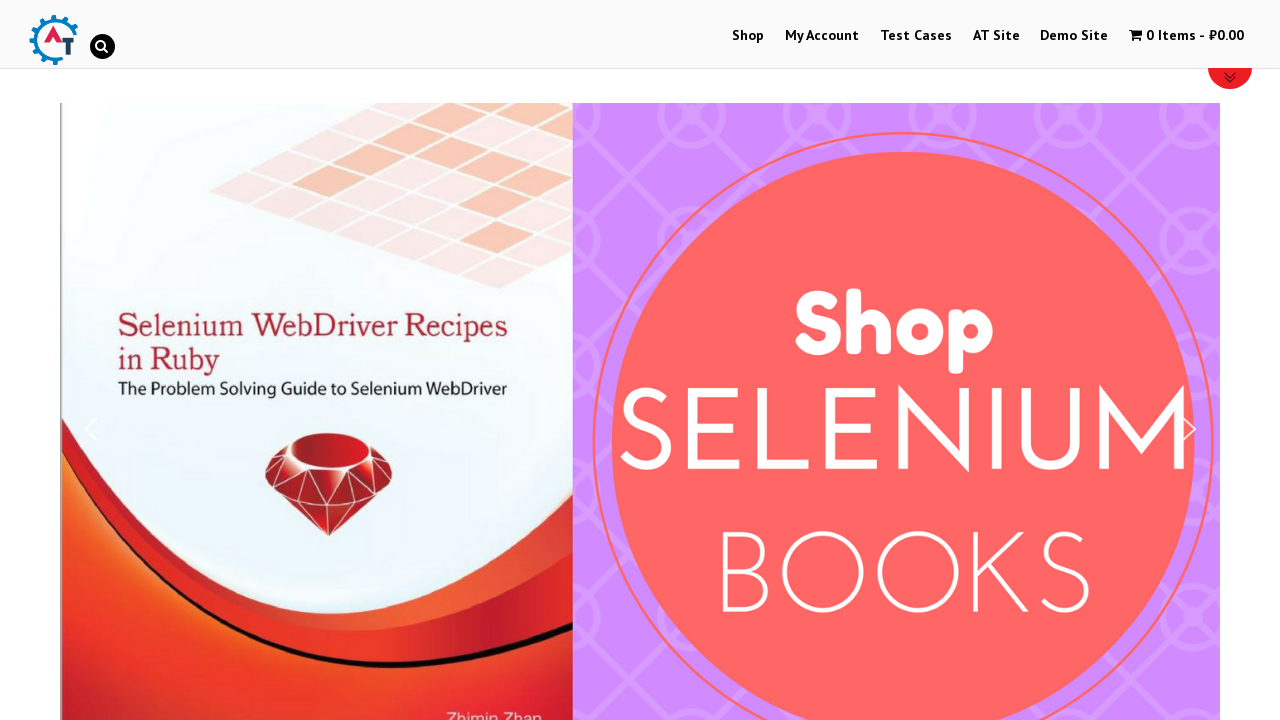

Clicked on Shop tab in menu at (748, 36) on #menu-item-40
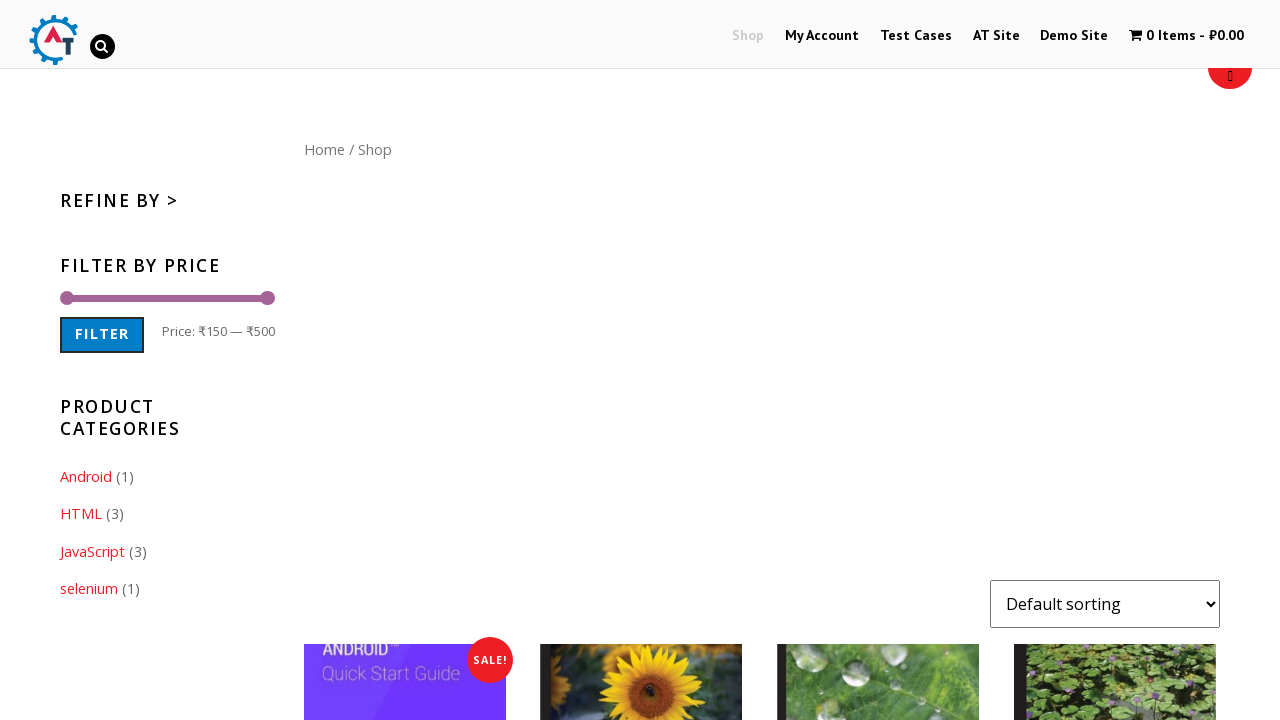

Scrolled down by 300 pixels
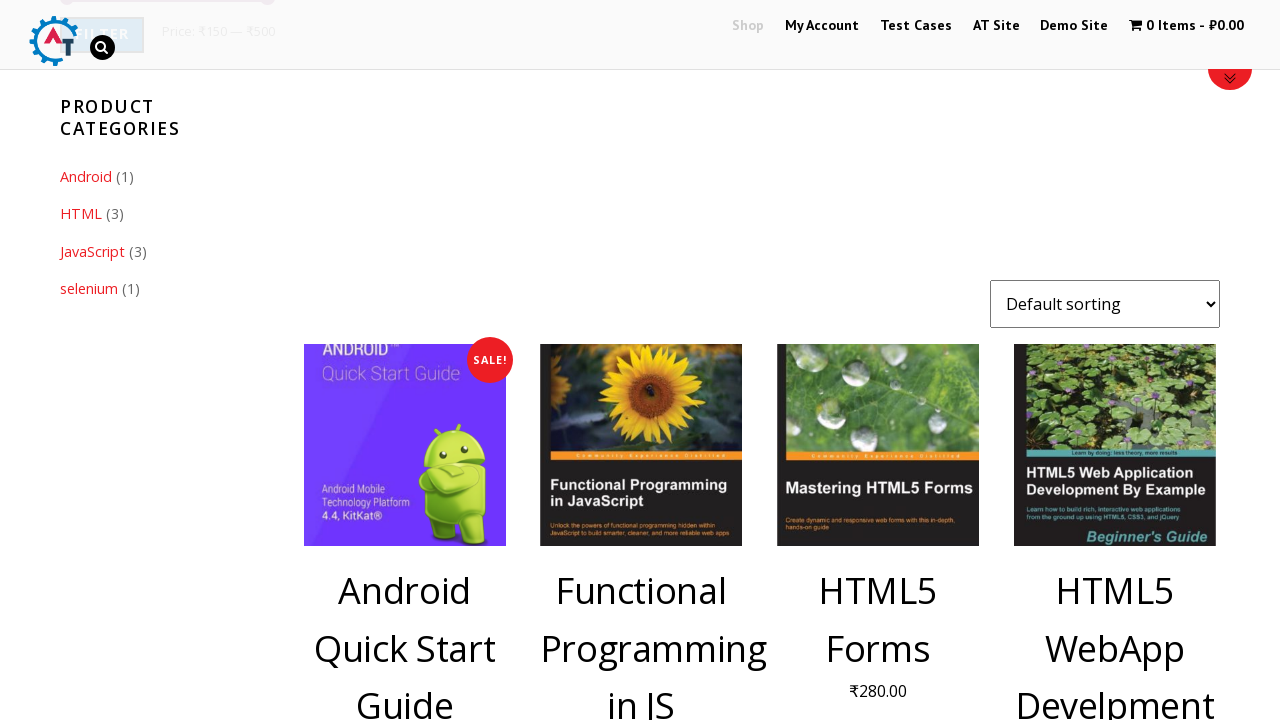

Clicked Add to Cart button for product at (641, 360) on .post-165>a:nth-child(2)
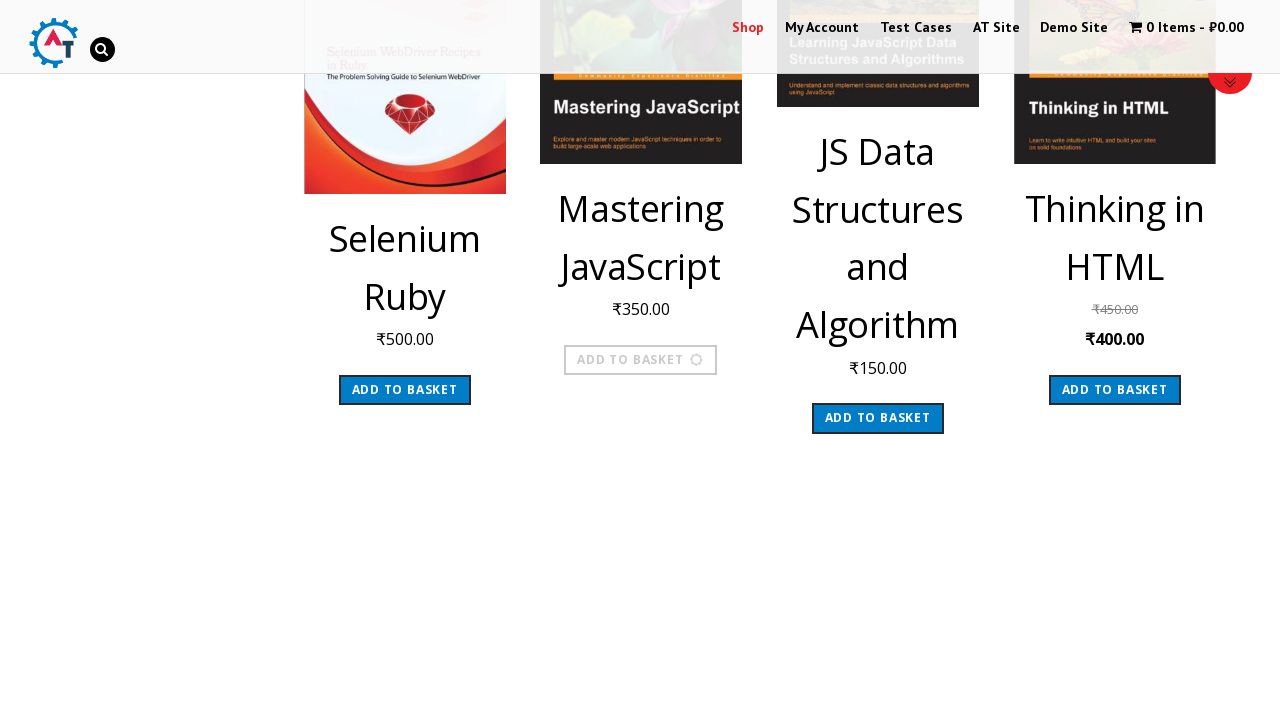

Clicked on cart menu item at (1182, 28) on #wpmenucartli
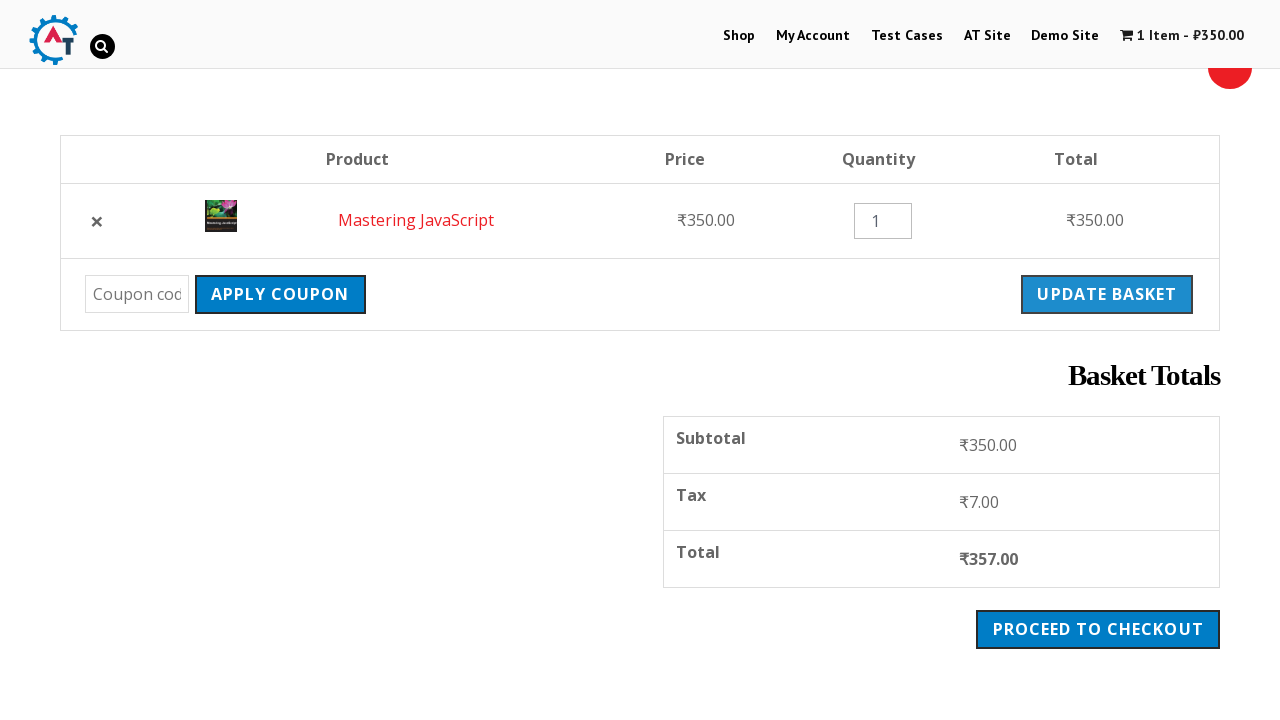

Clicked Proceed to Checkout button at (1098, 629) on .checkout-button.button
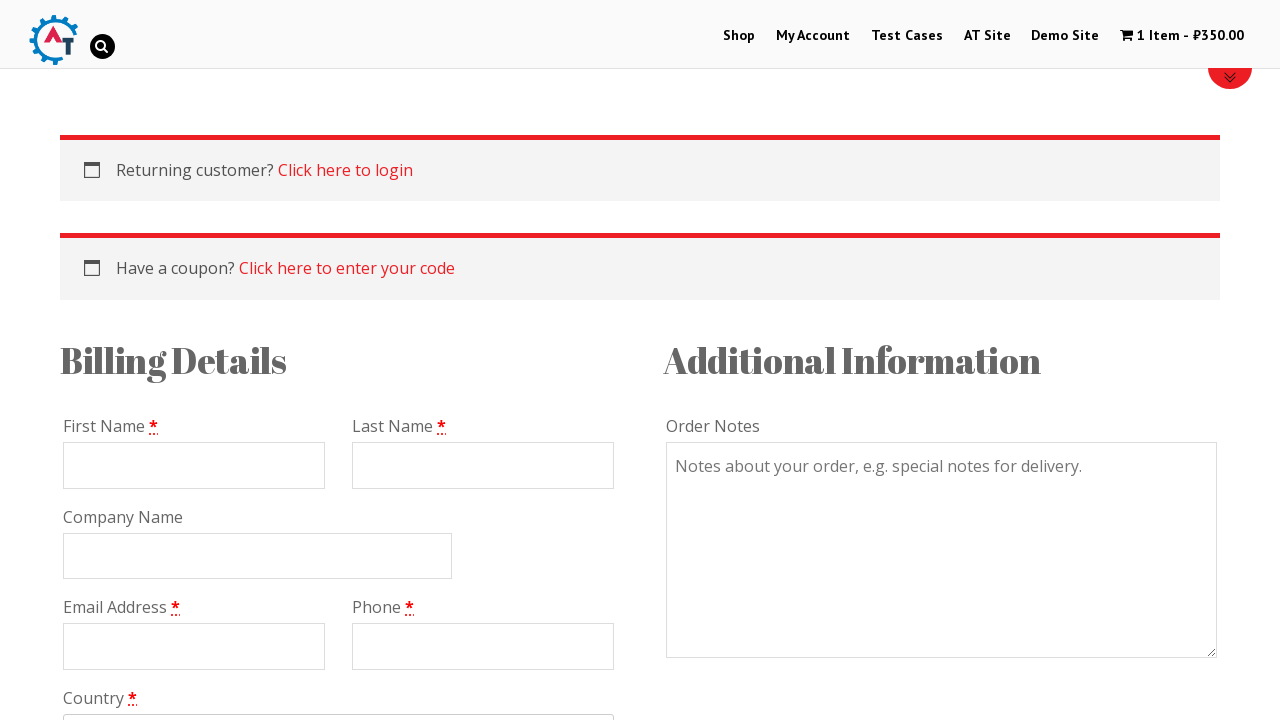

Filled billing first name as 'Vano' on #billing_first_name
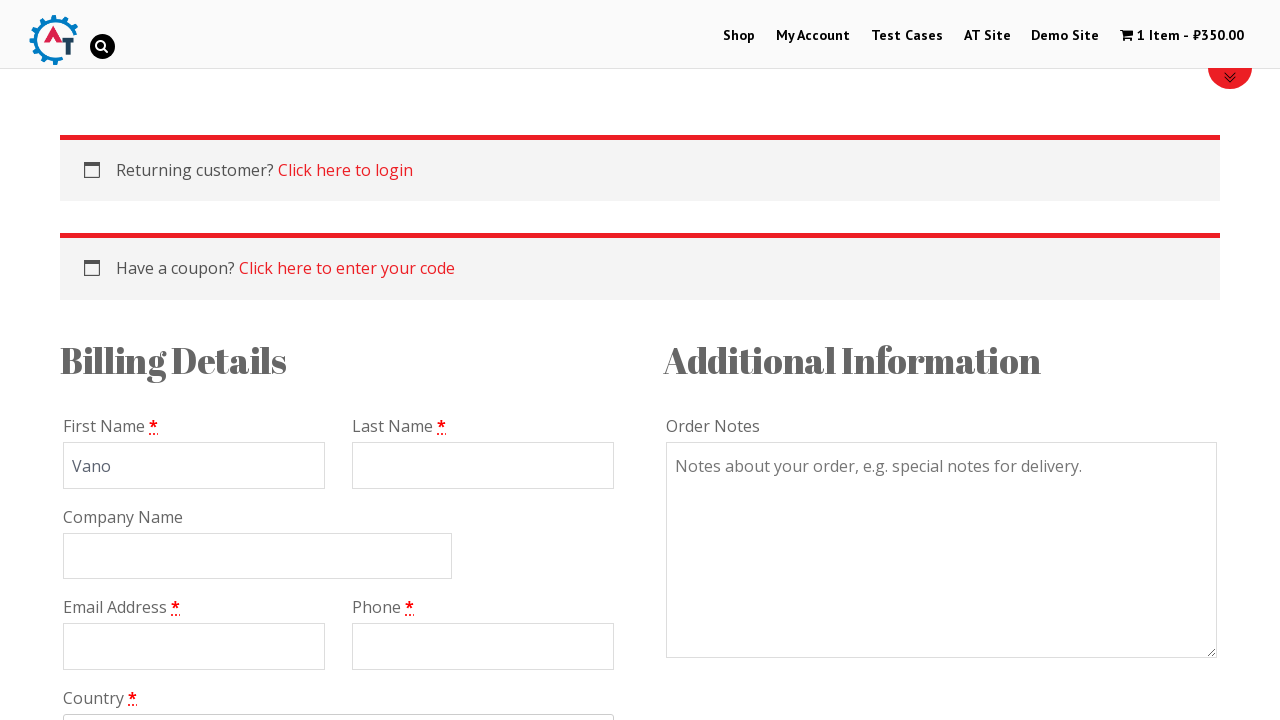

Filled billing last name as 'Shvili' on #billing_last_name
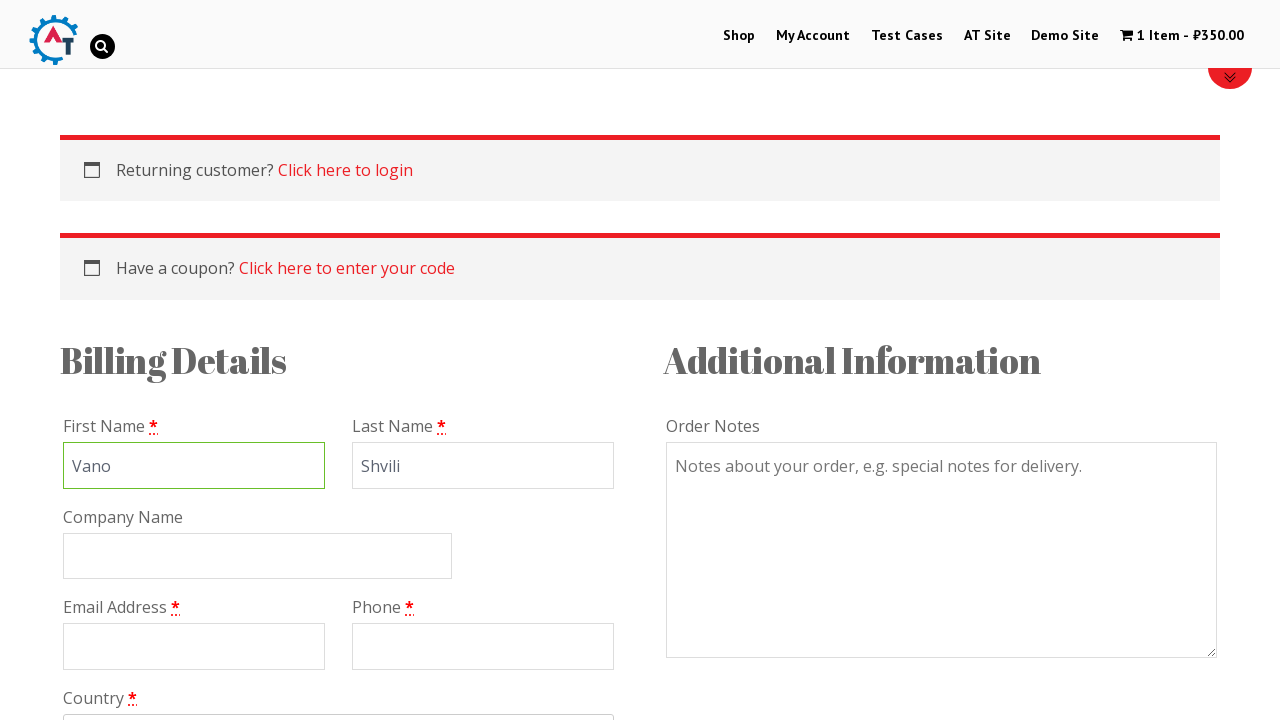

Filled billing email as 'Valeo@mail.com' on #billing_email
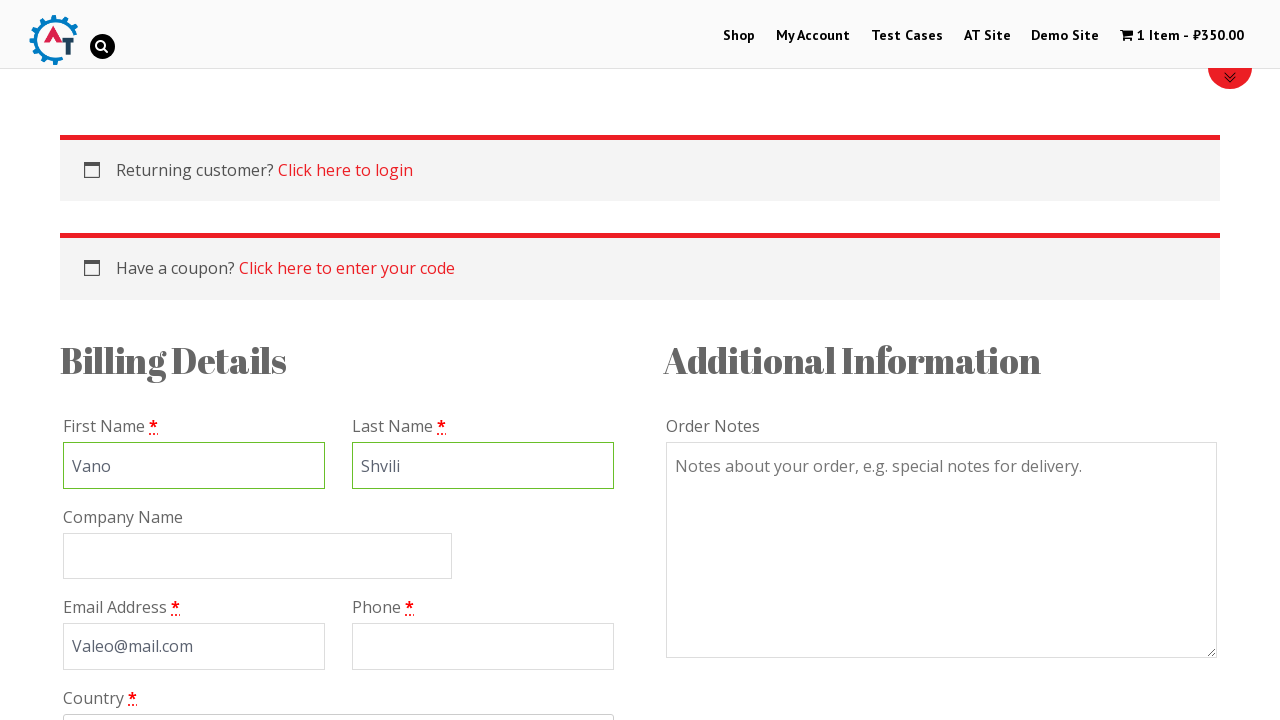

Filled billing phone as '111-222-444' on #billing_phone
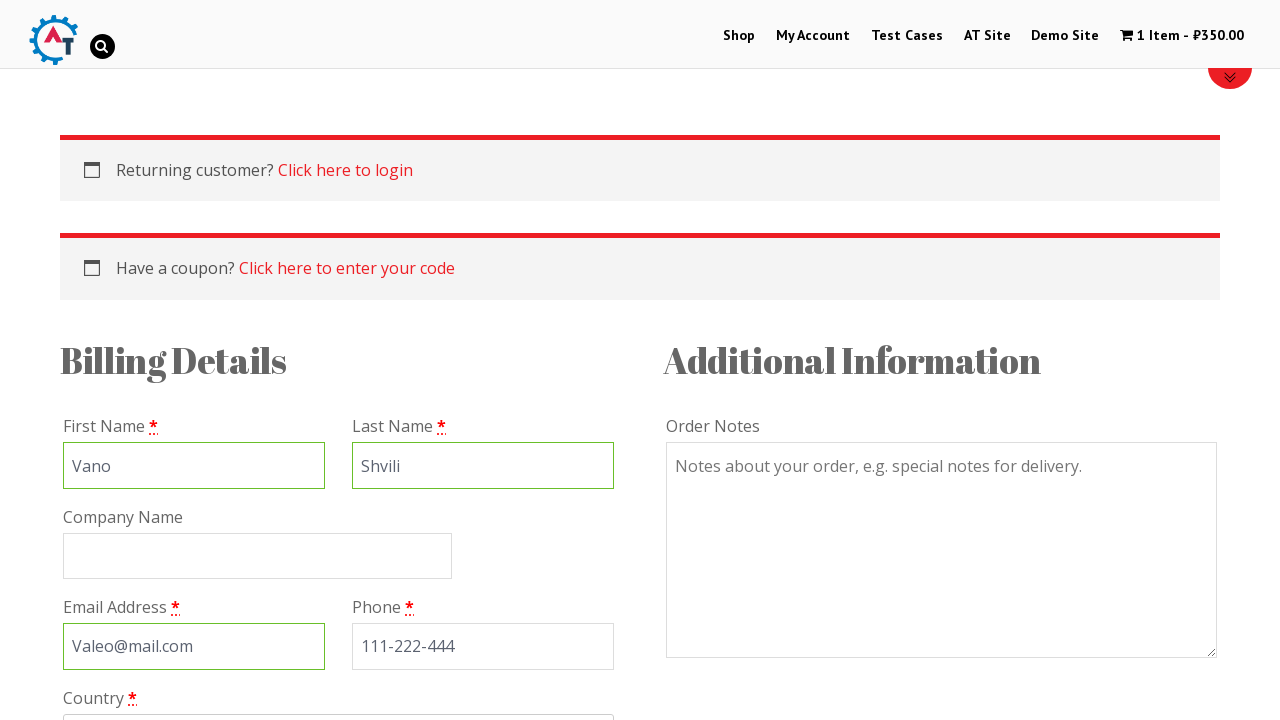

Filled street address as 'broadway,10' on //input[@placeholder='Street address']
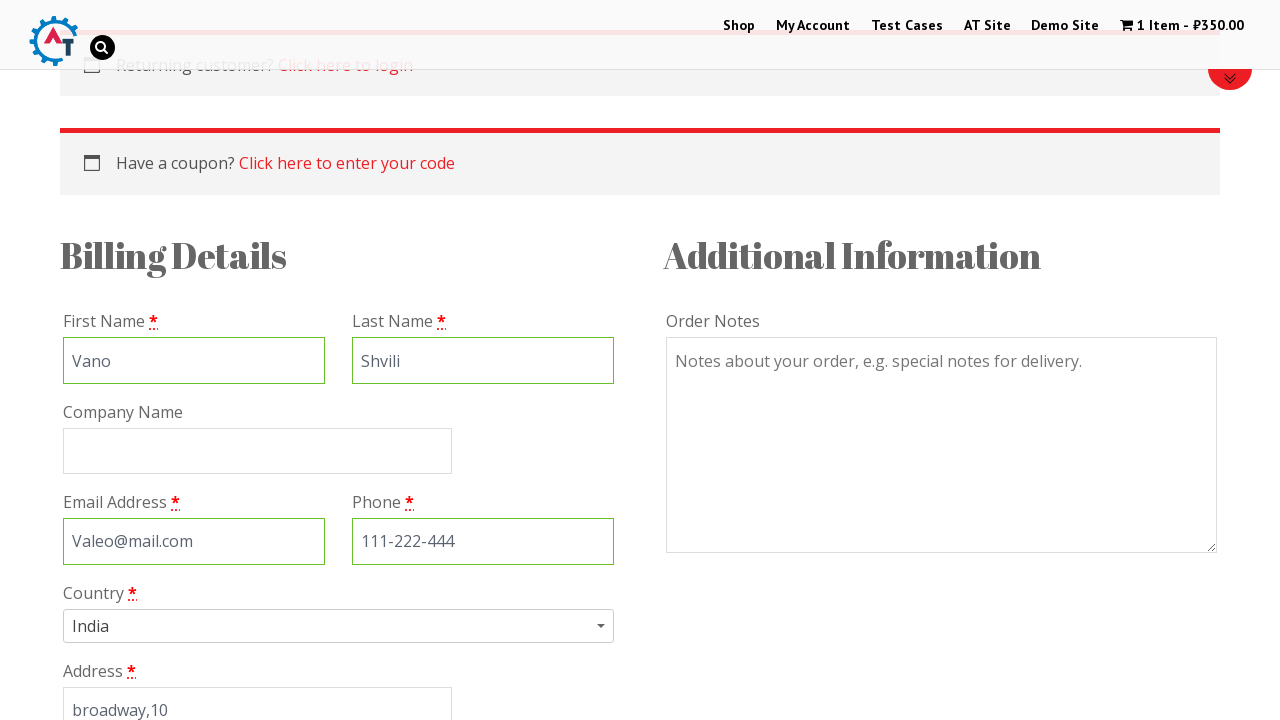

Filled billing city as 'Mumbai' on #billing_city
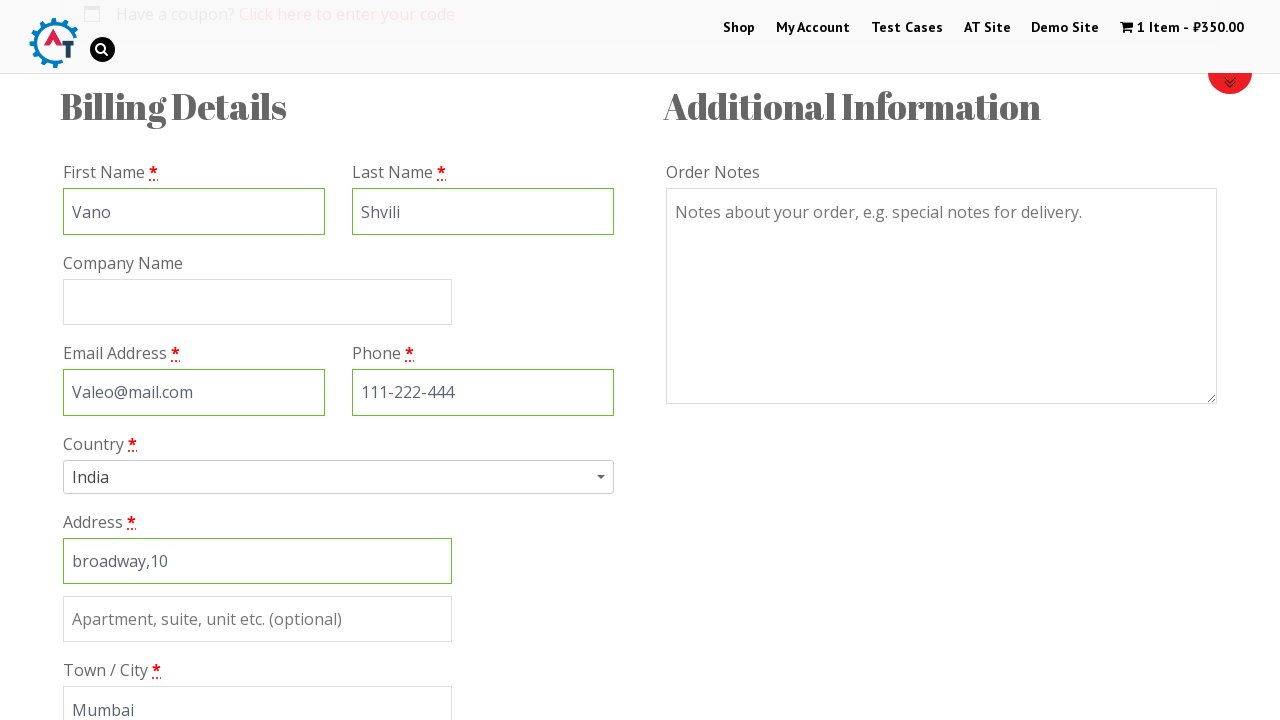

Filled billing postcode as '1234' on #billing_postcode
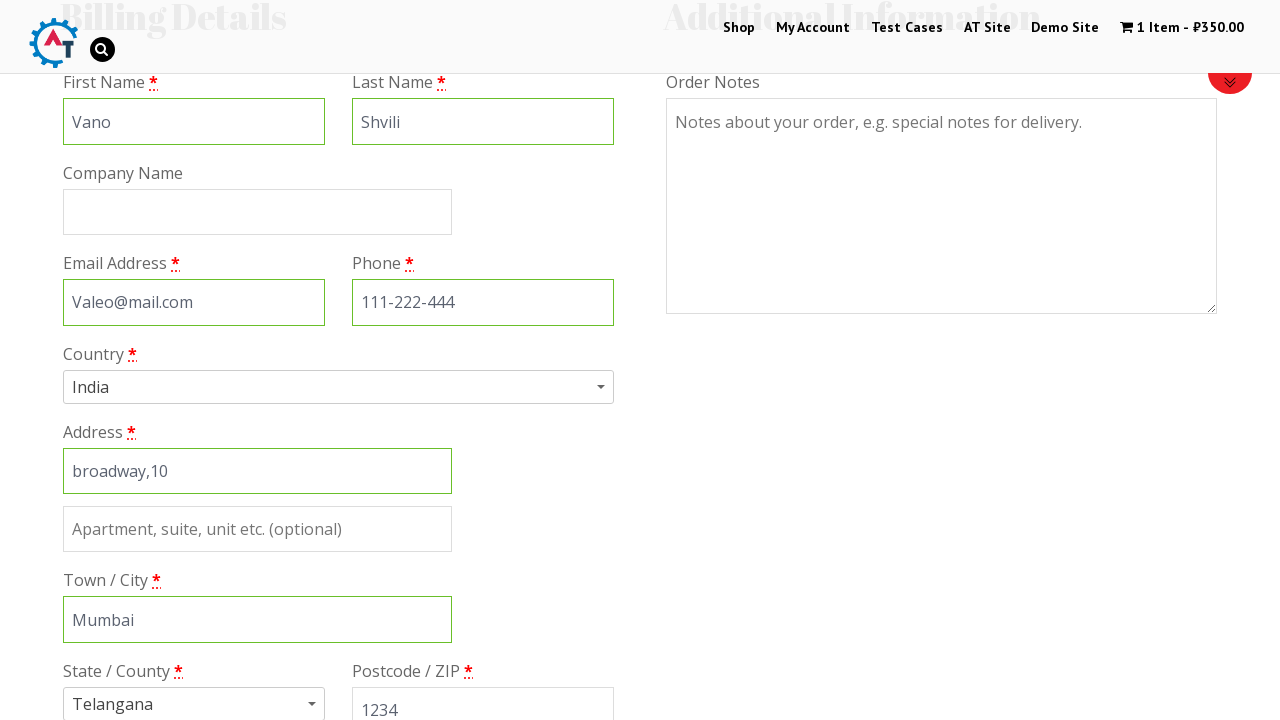

Scrolled down by 600 pixels to reveal payment methods
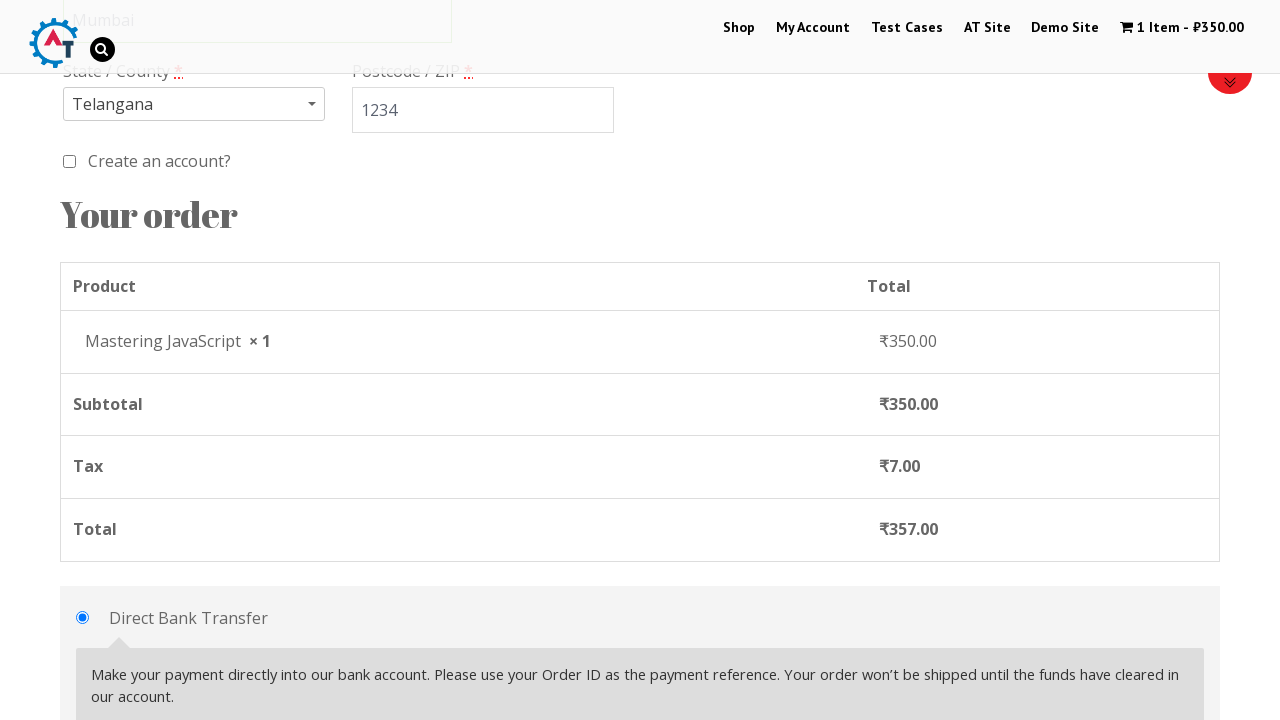

Selected Check Payments payment method at (82, 360) on #payment_method_cheque
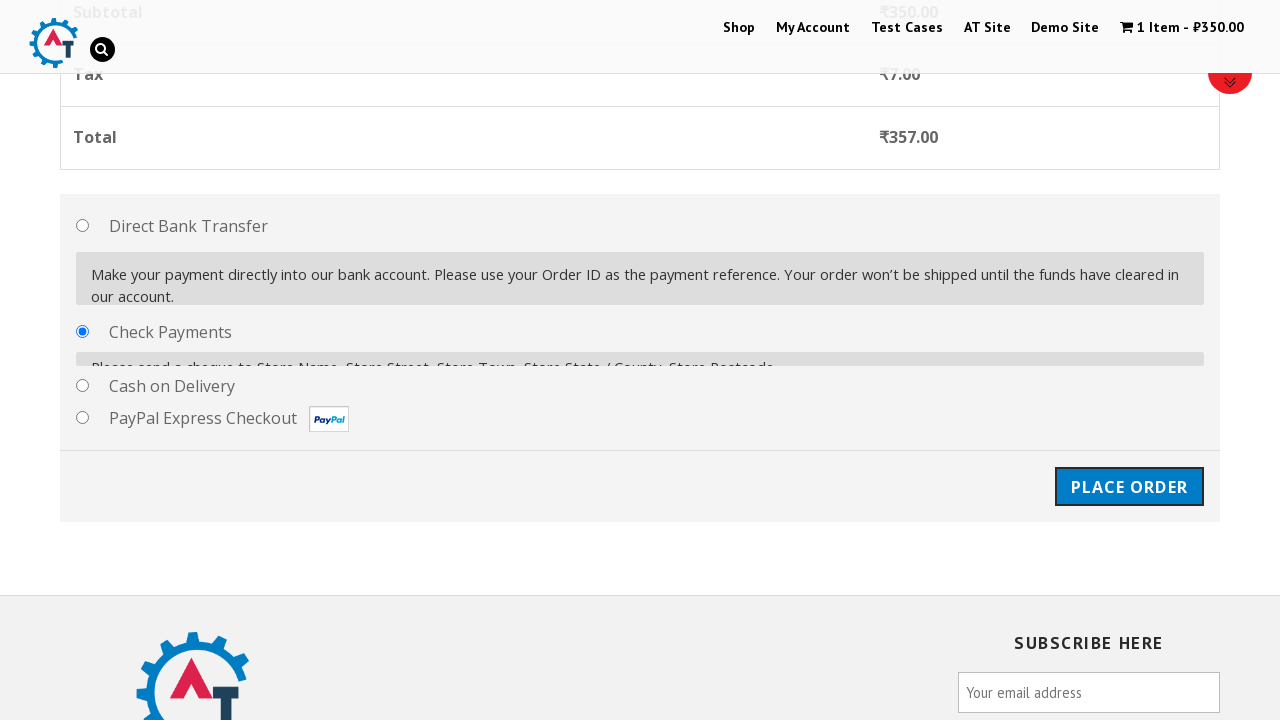

Clicked Place Order button at (1129, 471) on #place_order
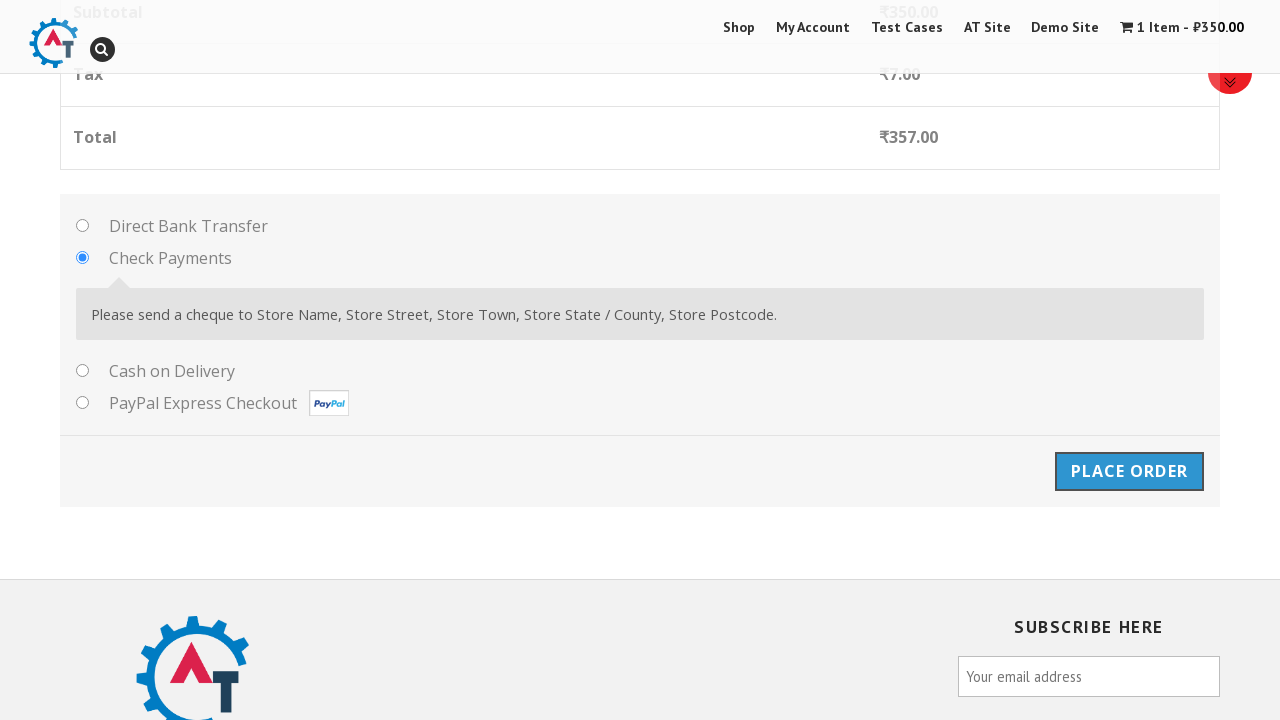

Order confirmation page loaded with success message
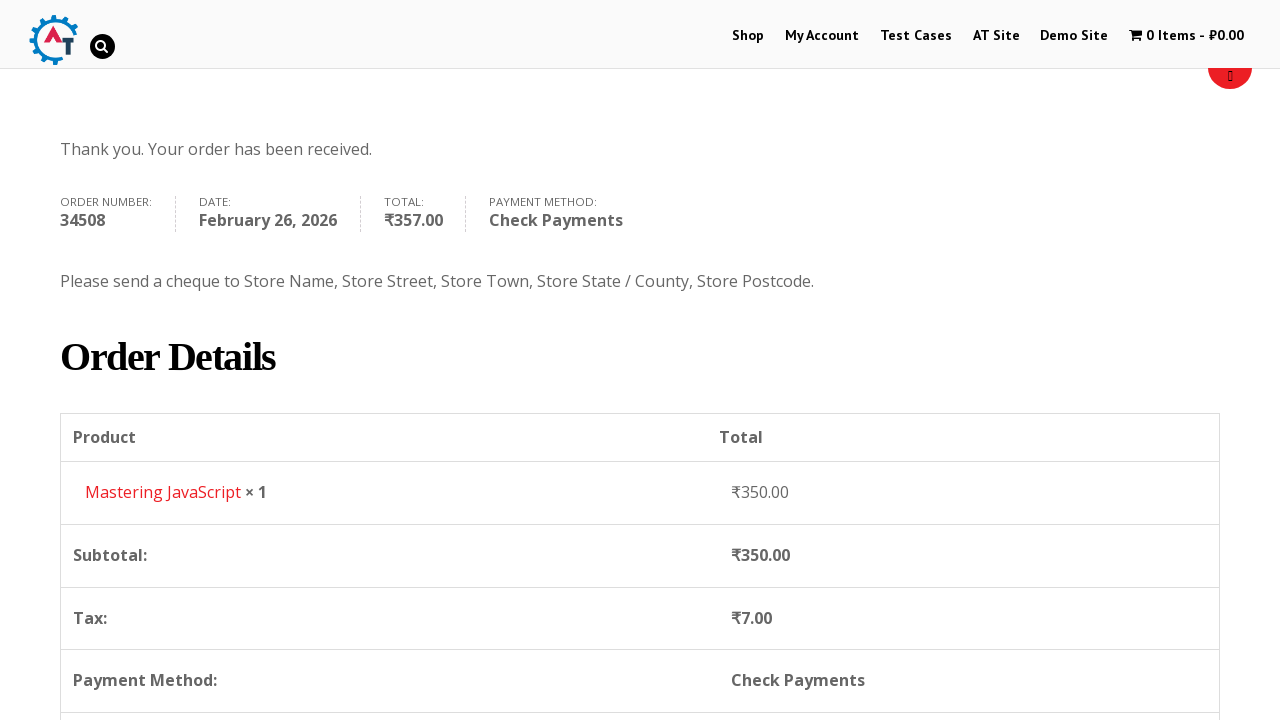

Verified Check Payments method is displayed on confirmation page
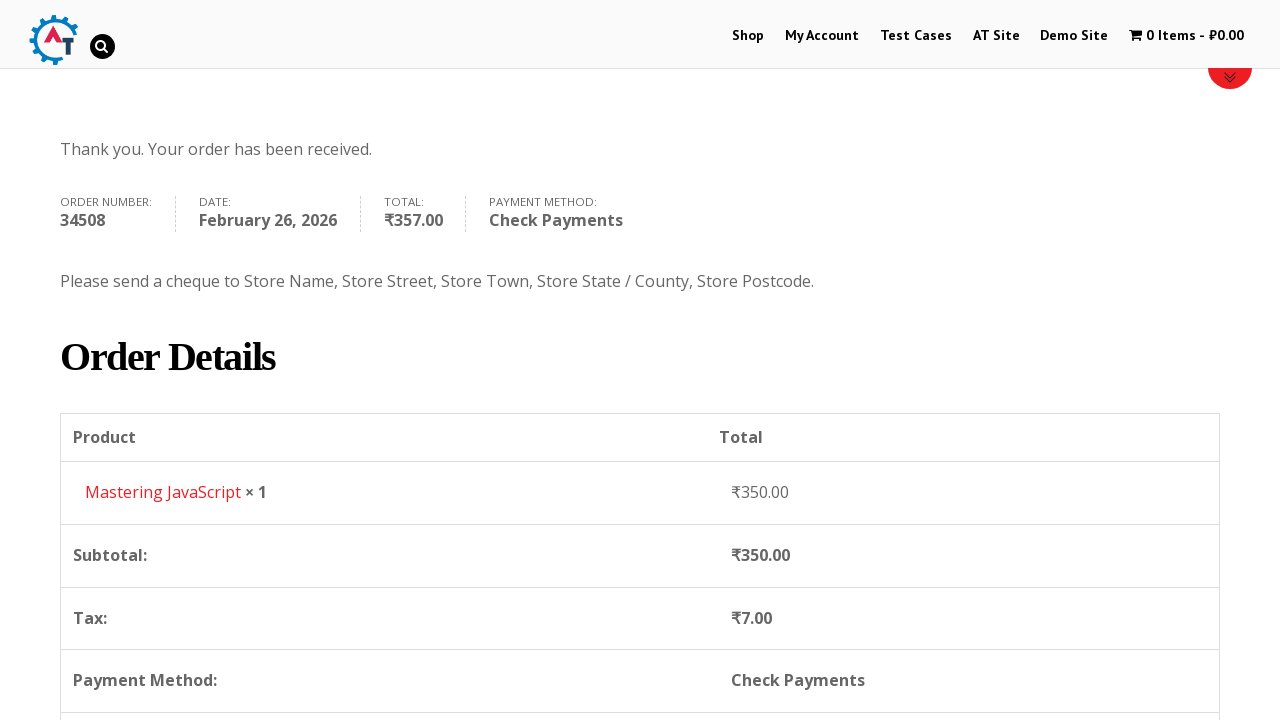

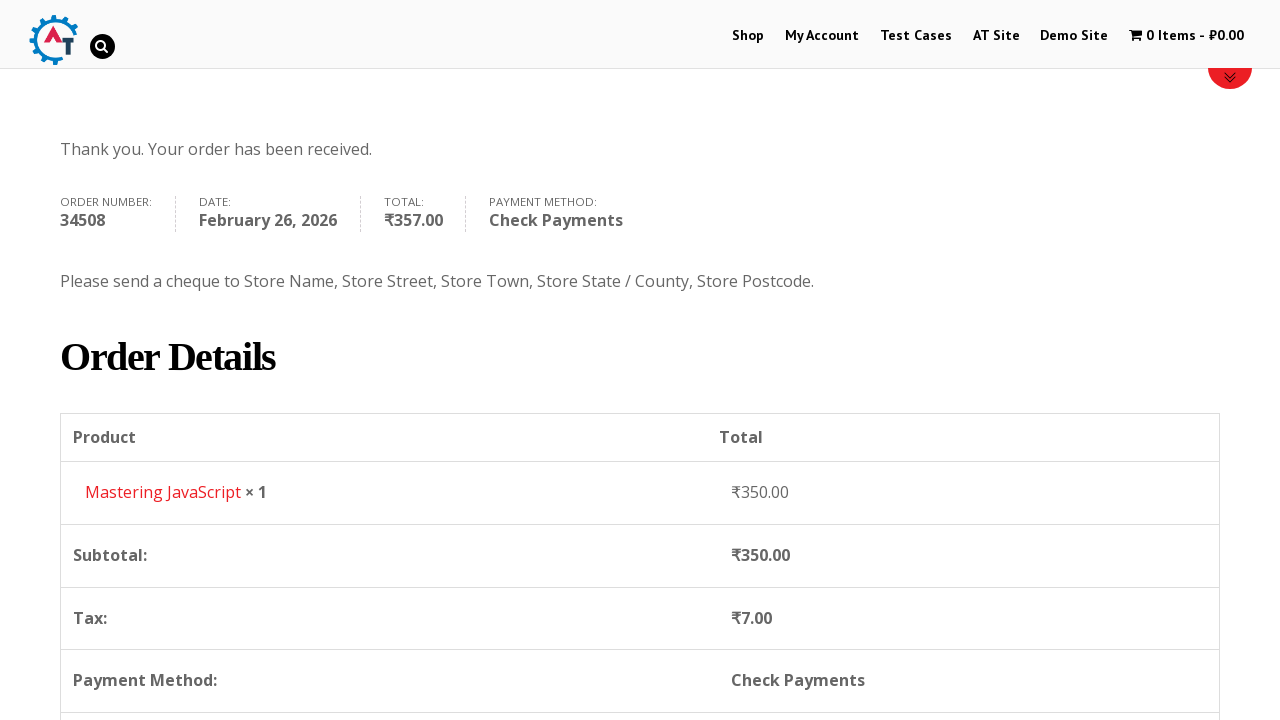